Opens the e-commerce playground site, clicks on the Blog navigation link, and verifies the user is redirected to the correct blog URL.

Starting URL: https://ecommerce-playground.lambdatest.io/

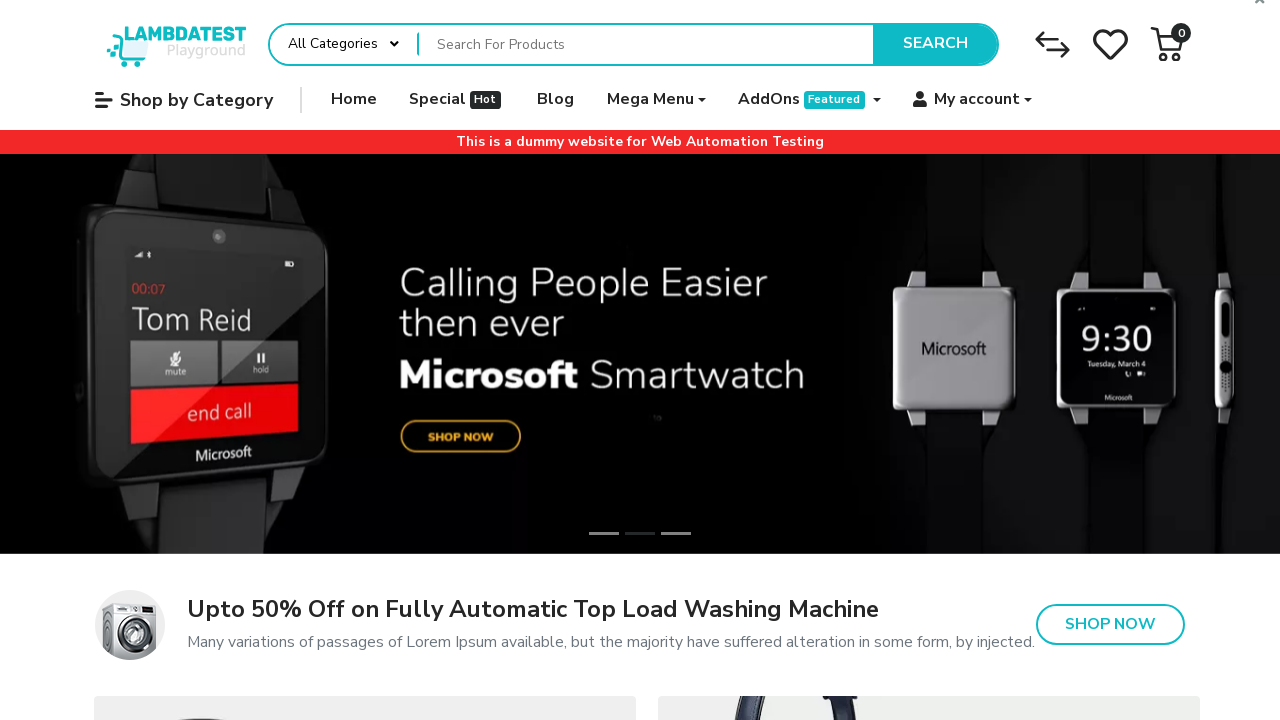

Clicked on Blog link in the navigation widget at (556, 100) on #widget-navbar-217834 >> text=Blog
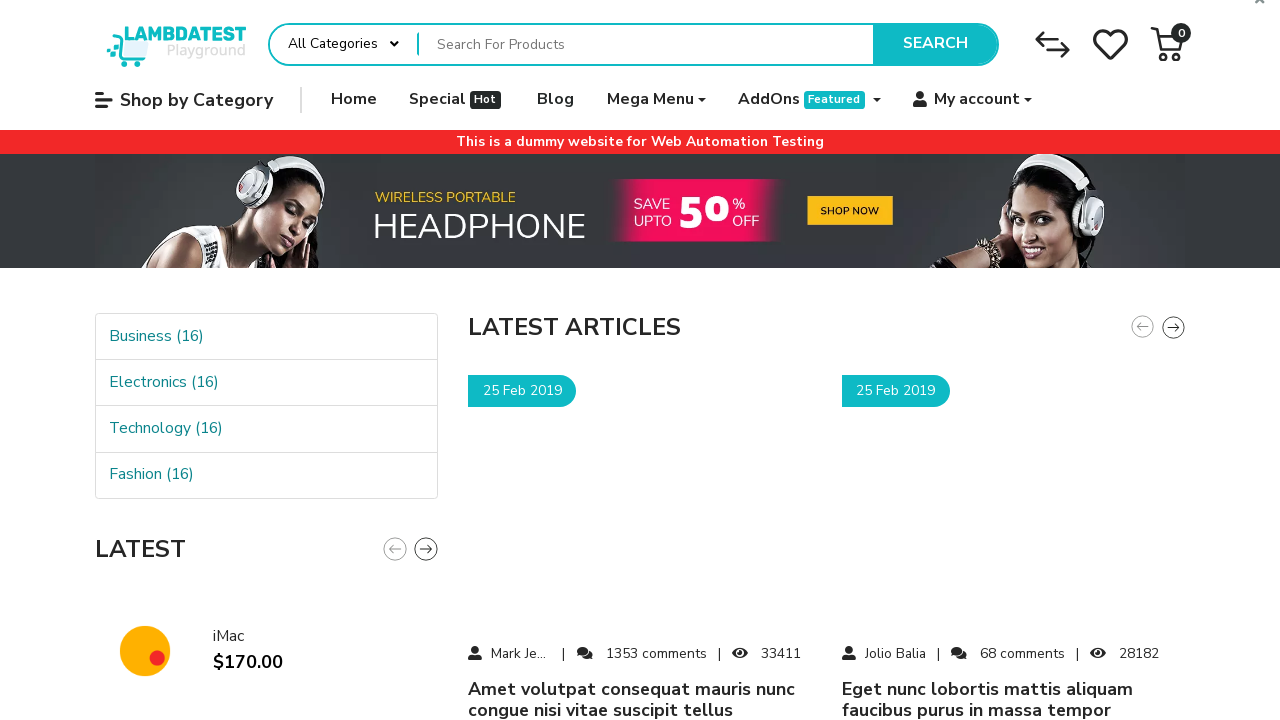

Verified user was redirected to the correct blog URL
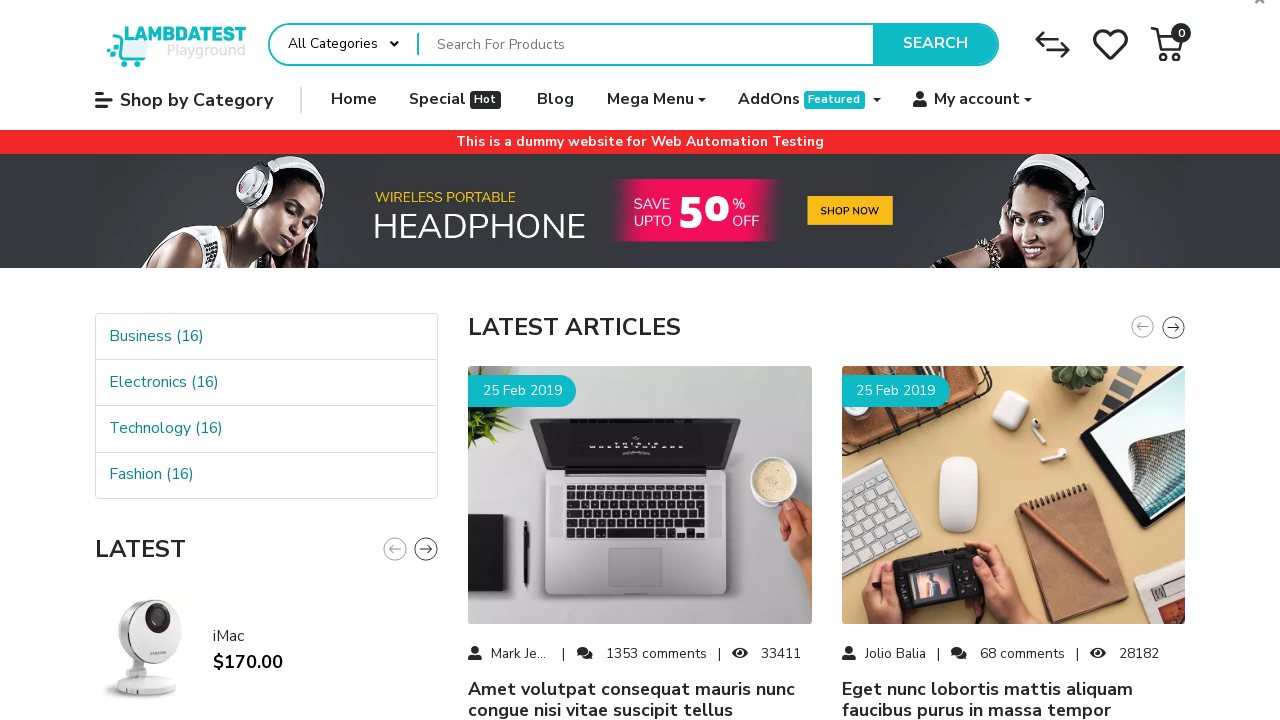

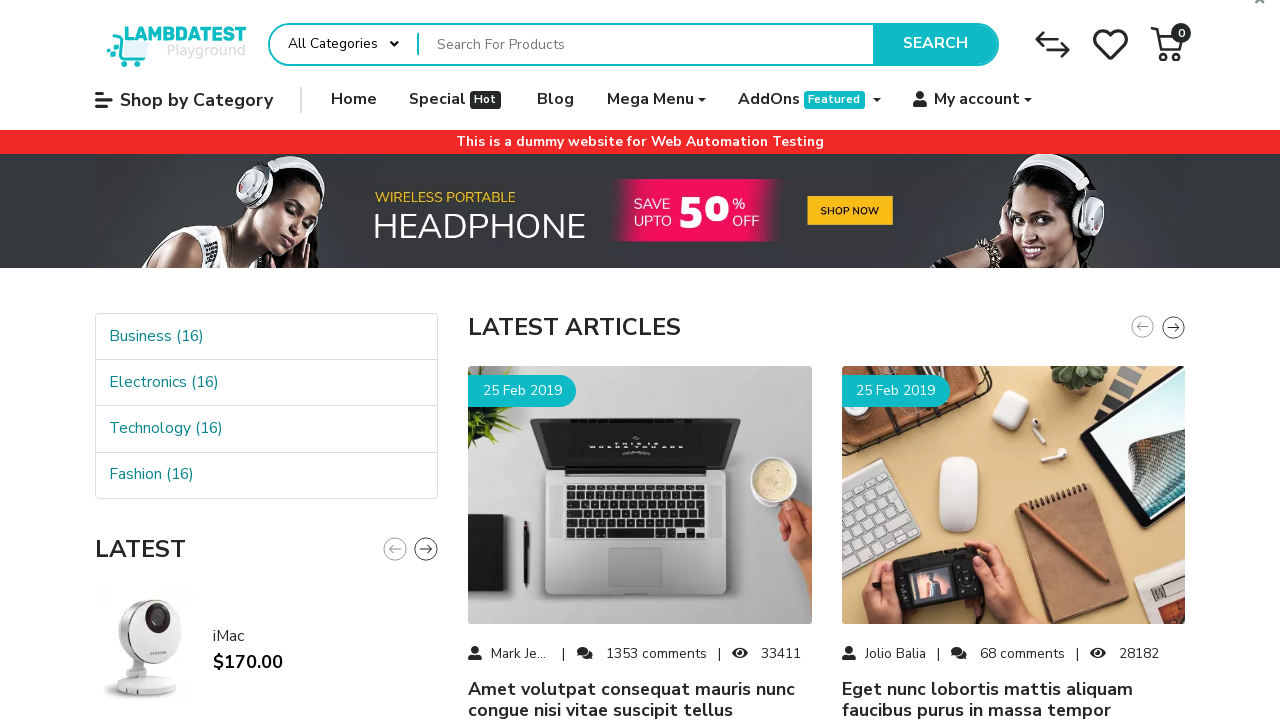